Tests programmatic click using dispatchEvent to trigger a click event on a menu item

Starting URL: https://demoqa.com/menu

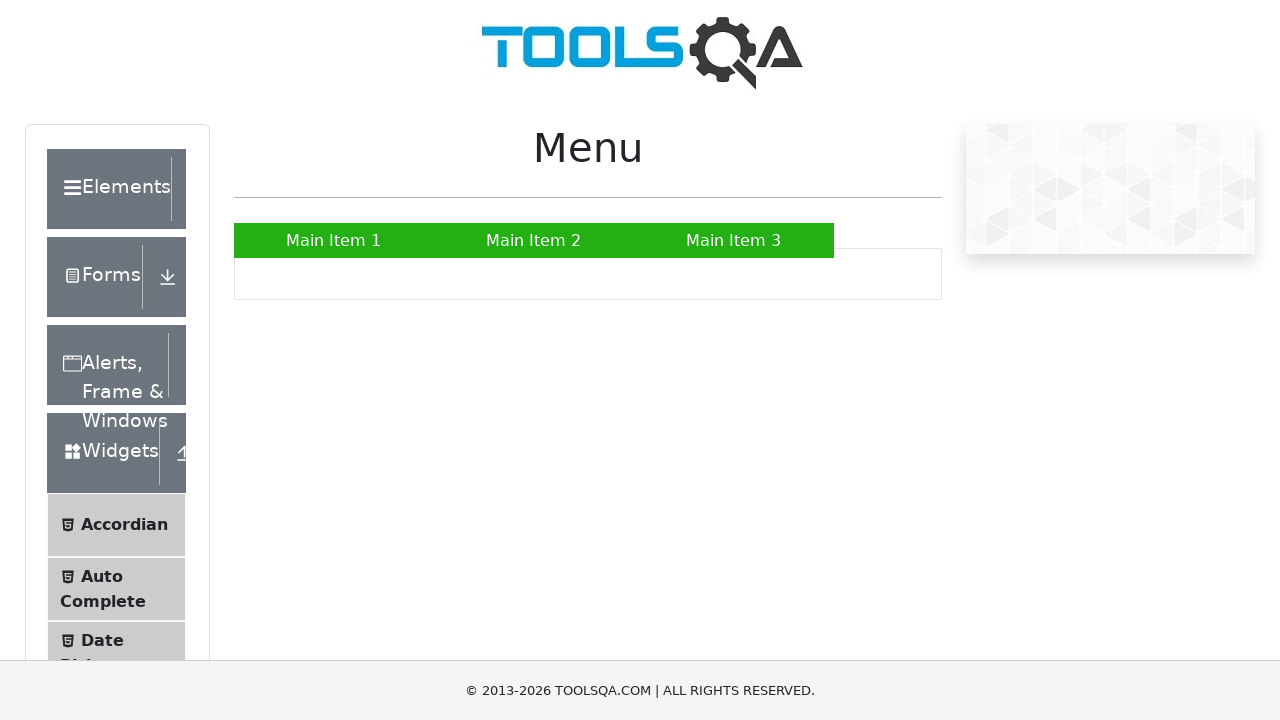

Navigated to https://demoqa.com/menu
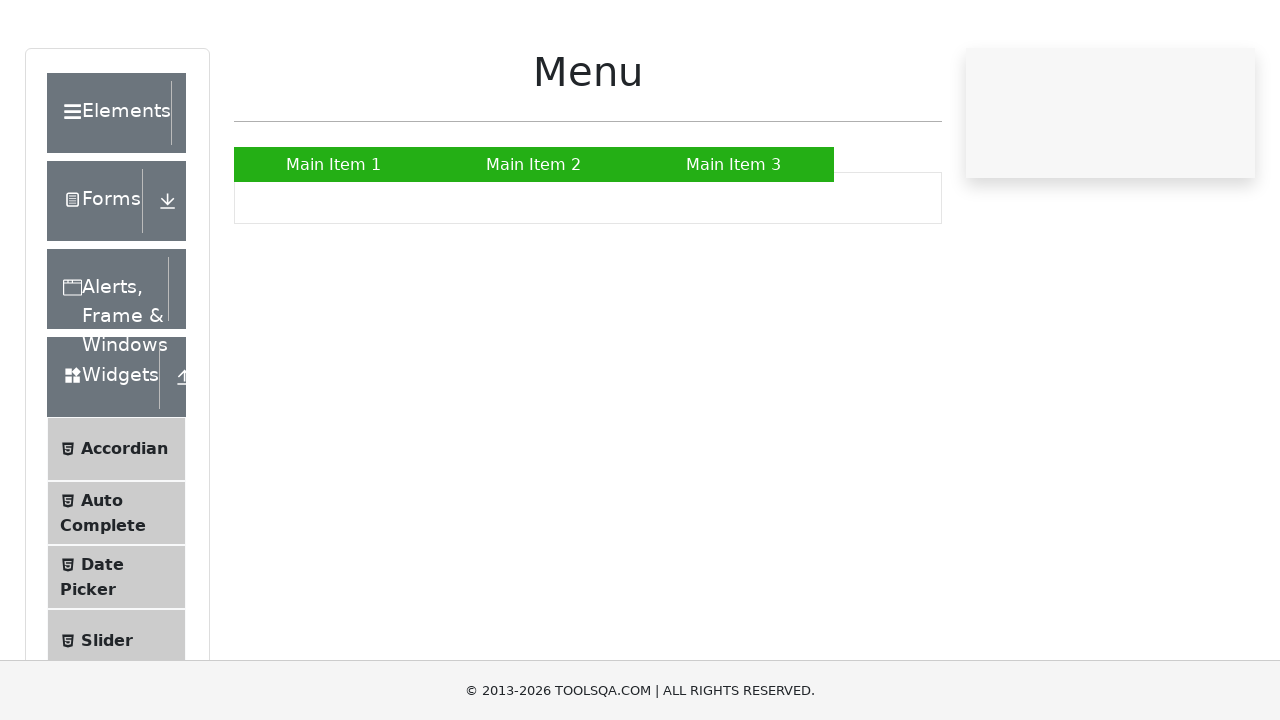

Dispatched click event on Sub Sub Item 2 menu item
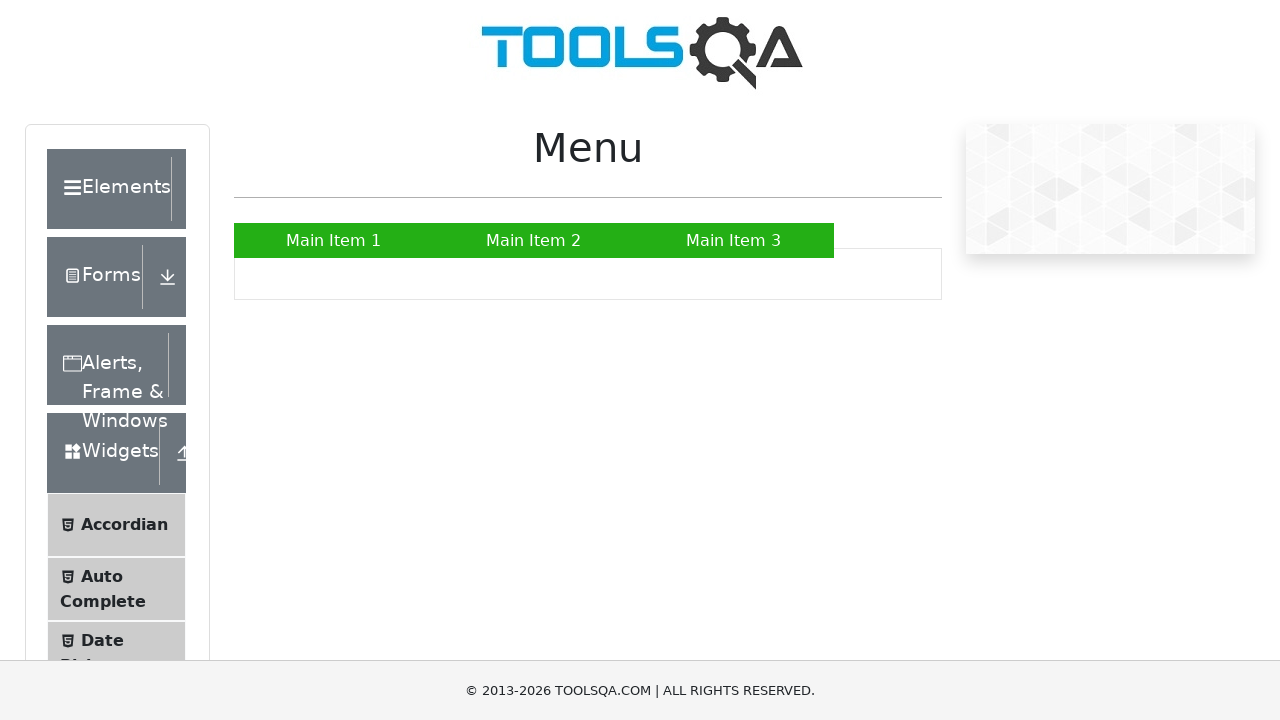

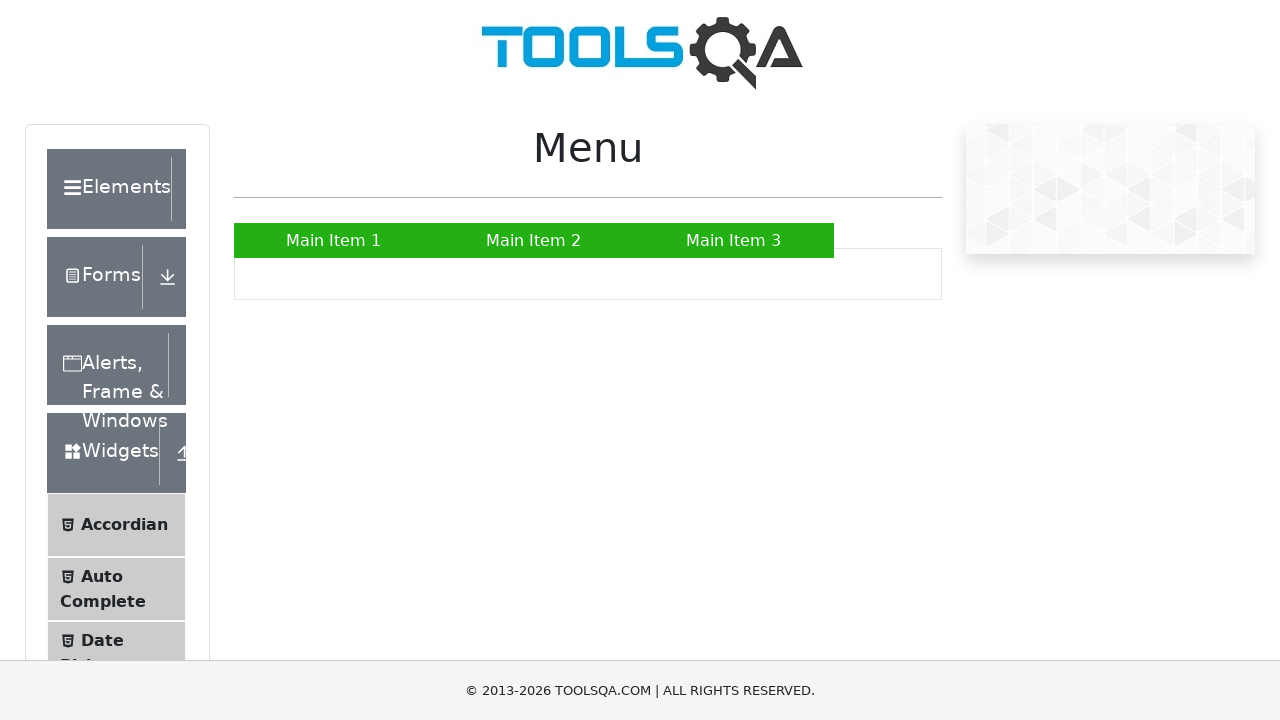